Tests explicit wait functionality by waiting for a price element to show "$100", clicking a book button, calculating a mathematical formula based on a displayed value, entering the answer, and submitting the form.

Starting URL: http://suninjuly.github.io/explicit_wait2.html

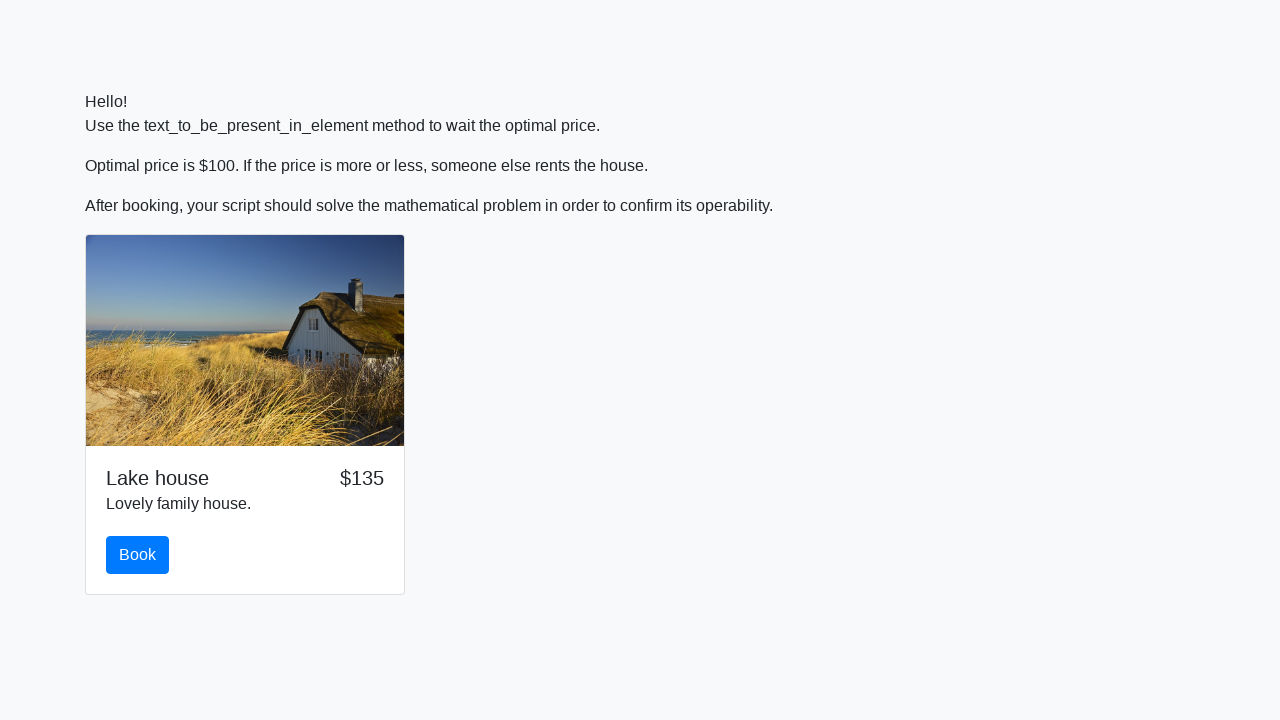

Waited for price element to display '$100'
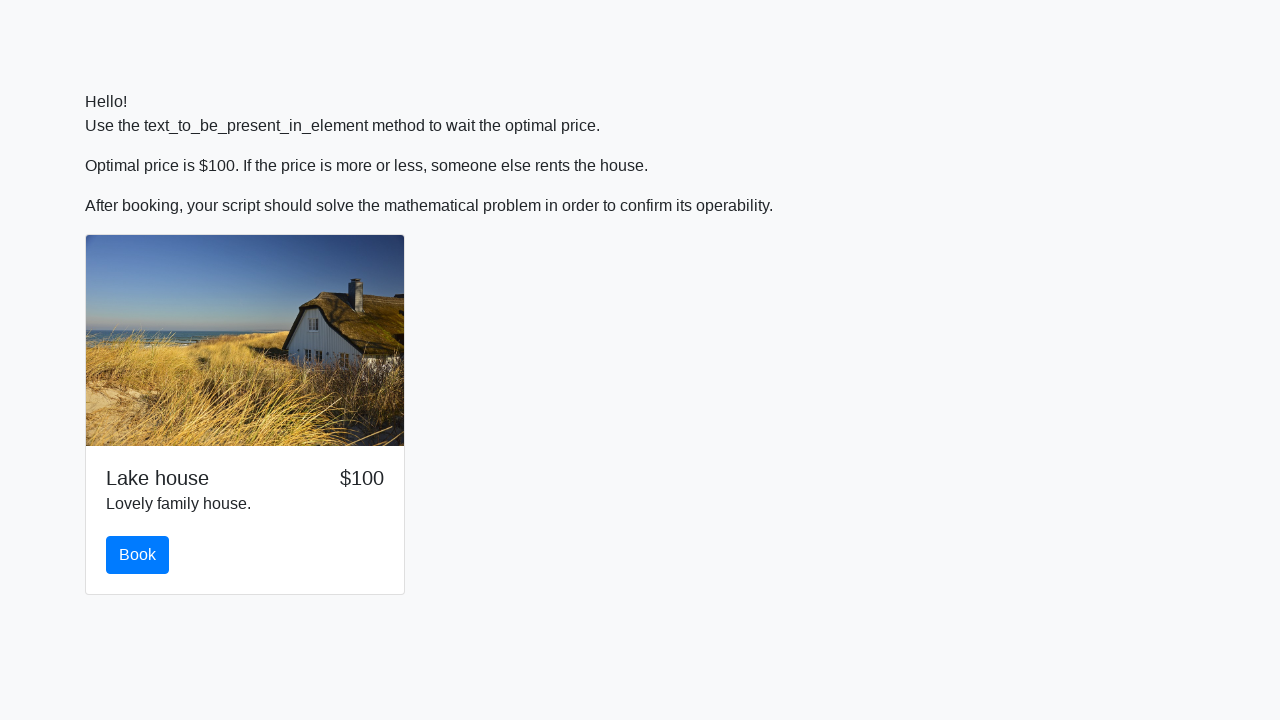

Clicked the book button at (138, 555) on #book
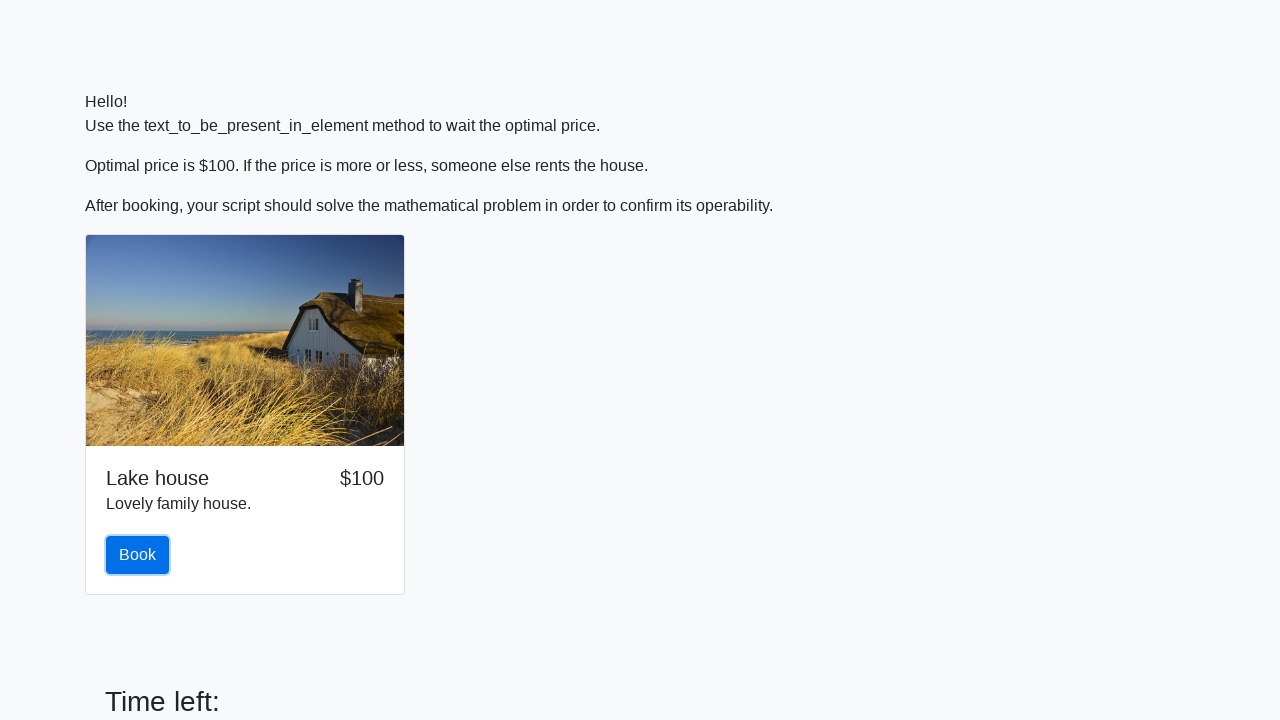

Retrieved x value from input_value element: 898
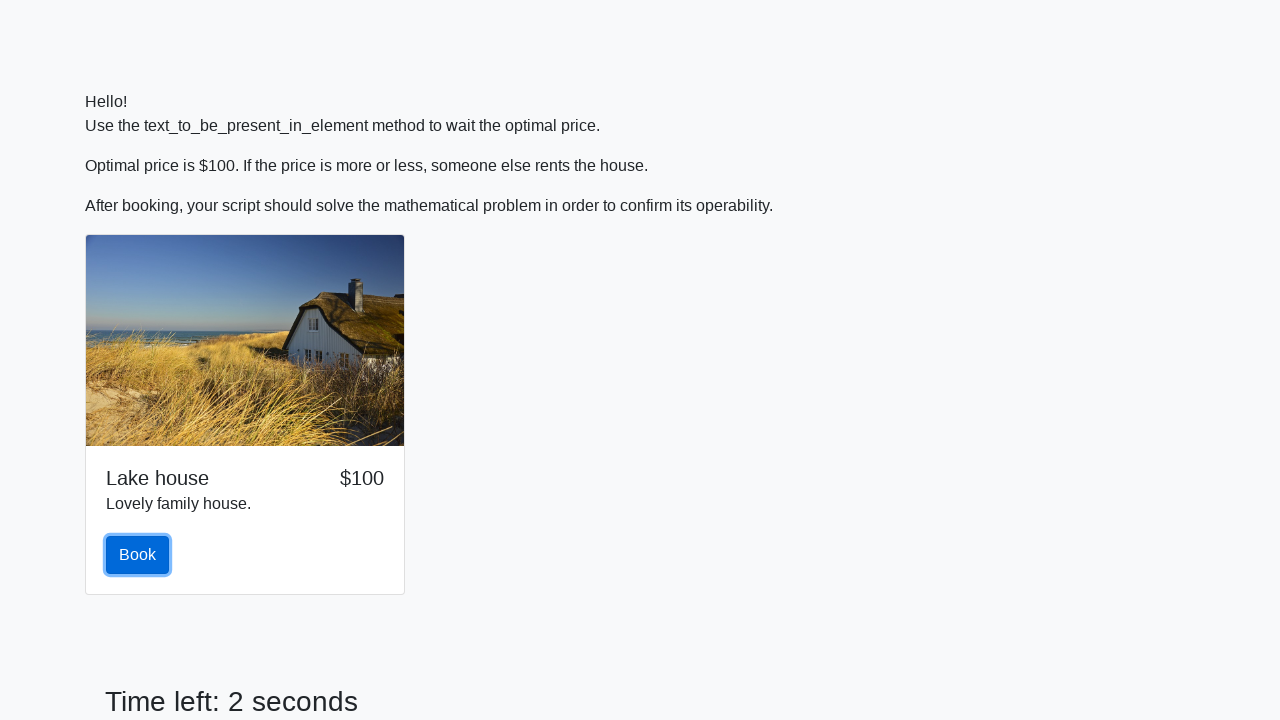

Calculated answer using formula: 1.7414564885203219
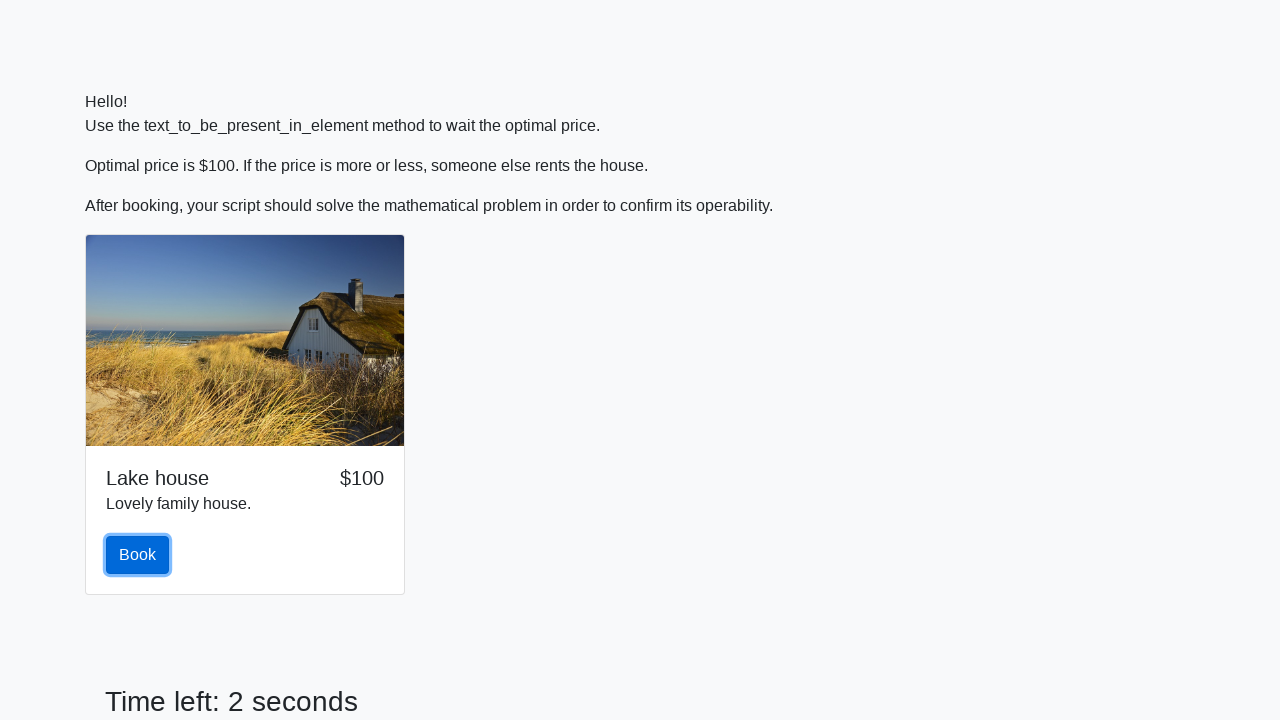

Filled answer field with calculated value on #answer
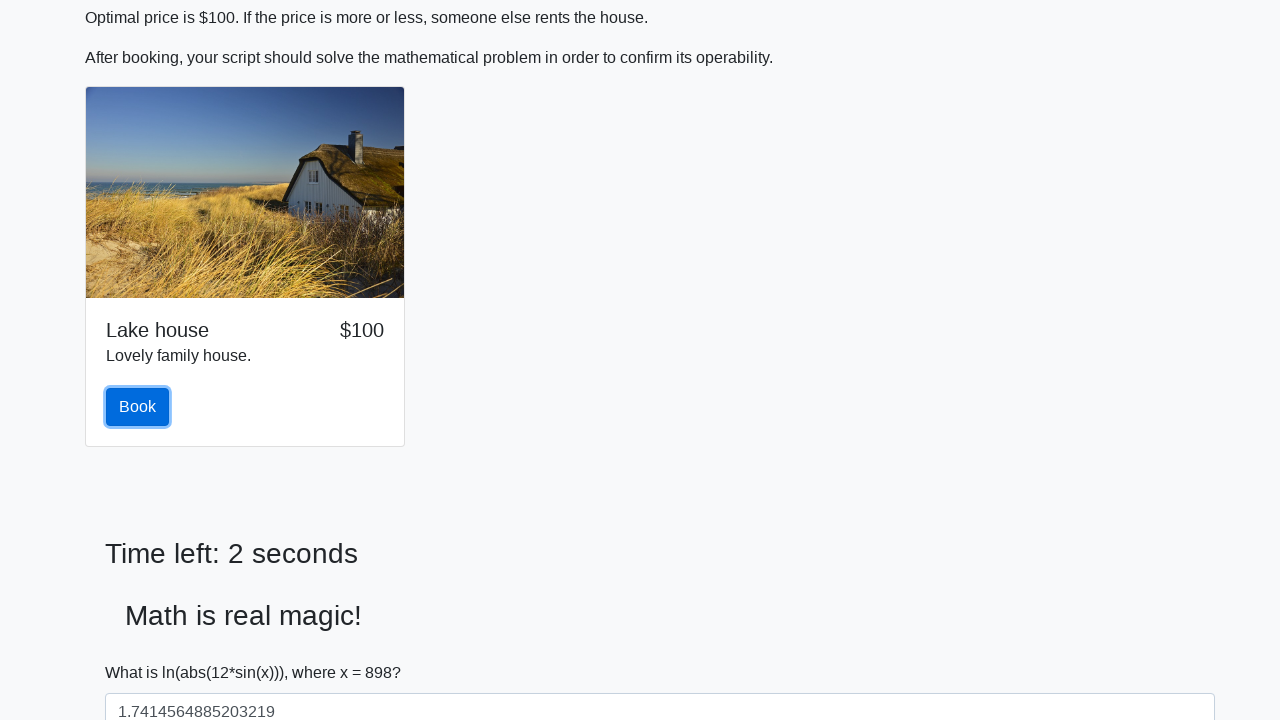

Clicked submit button to complete the form at (143, 651) on [type='submit']
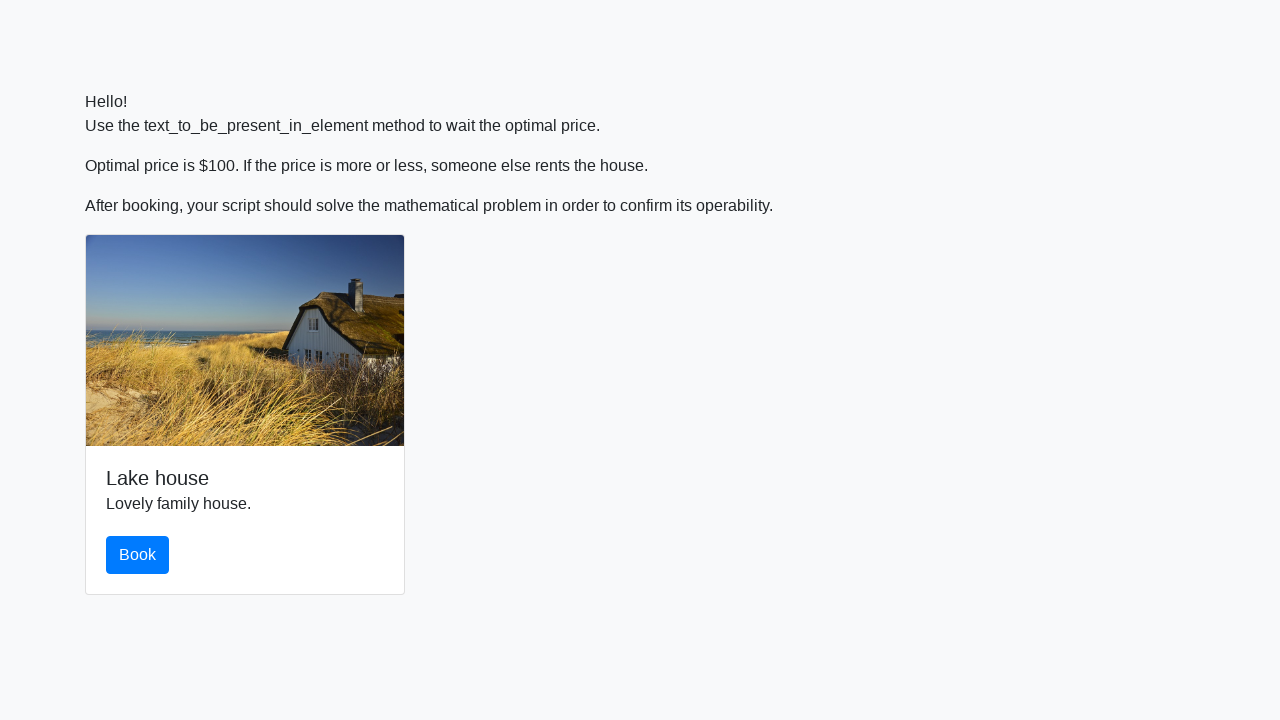

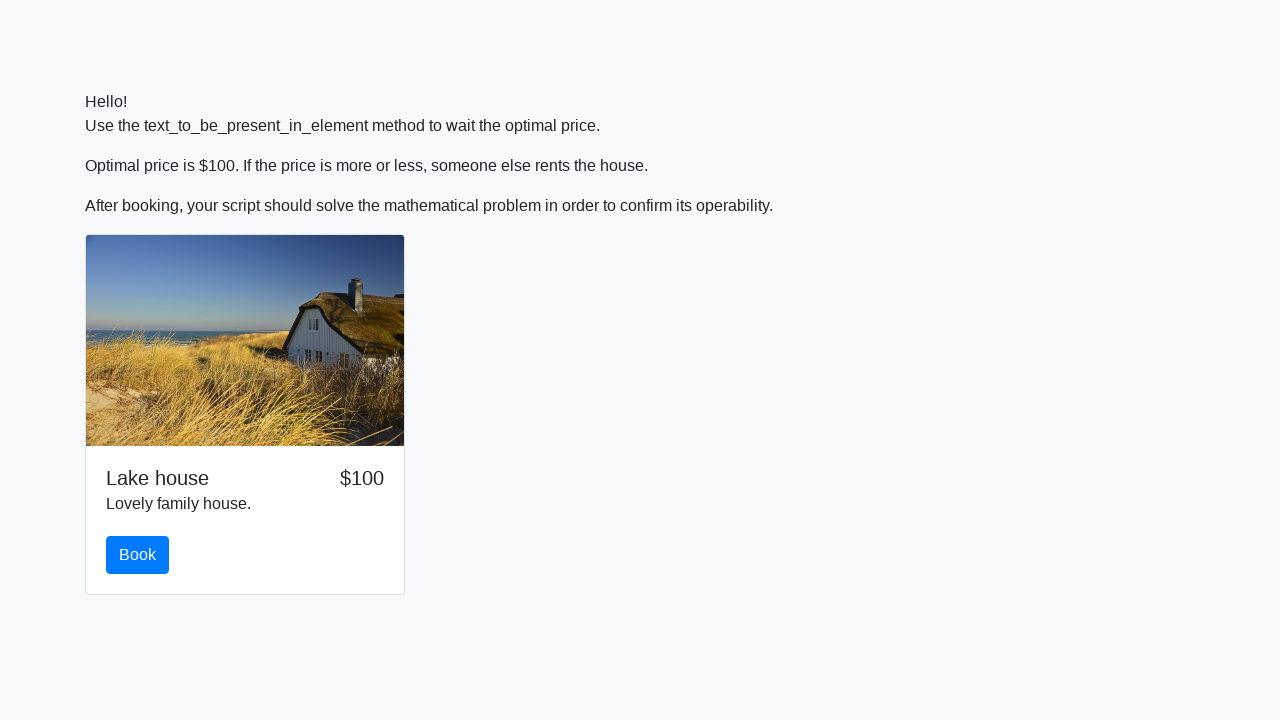